Tests dropdown selection functionality by selecting different color options using various selection methods (index, value, visible text) and validating each selection

Starting URL: https://demoqa.com/select-menu

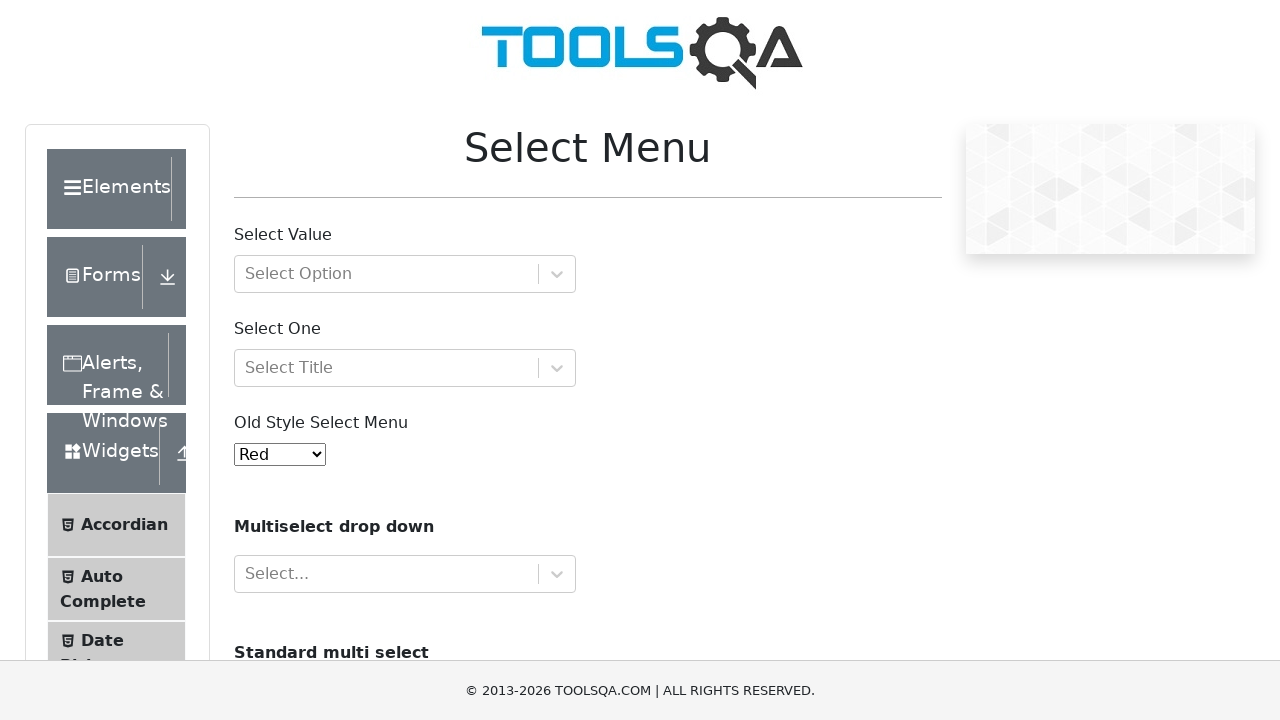

Selected Yellow option by index 3 from dropdown on select#oldSelectMenu
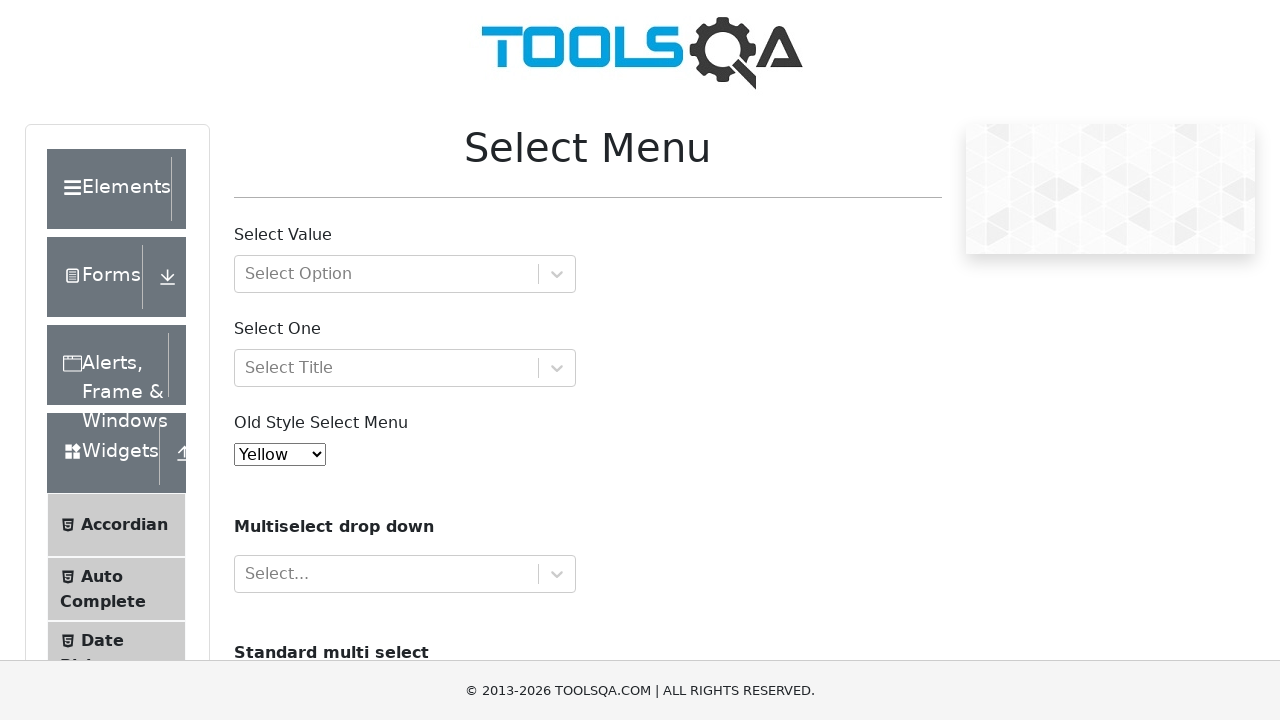

Retrieved selected option value from dropdown
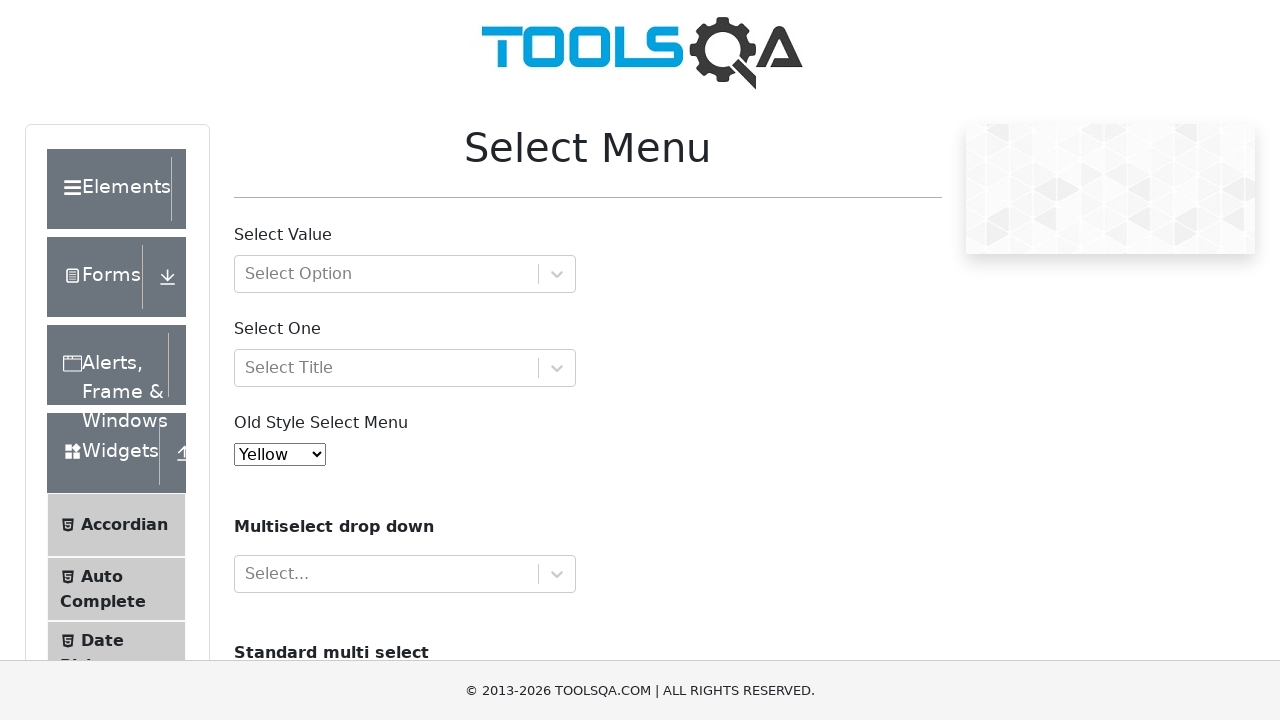

Verified that Yellow option is correctly selected
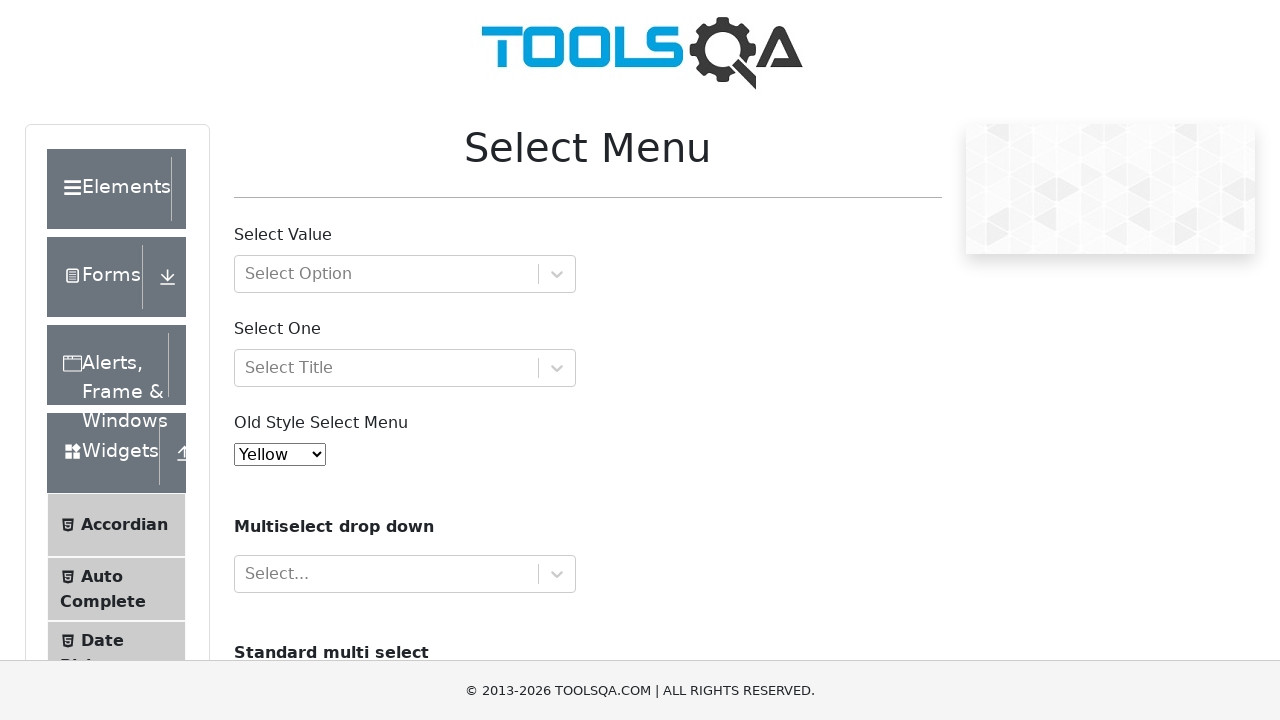

Selected Red option by value 'red' from dropdown on select#oldSelectMenu
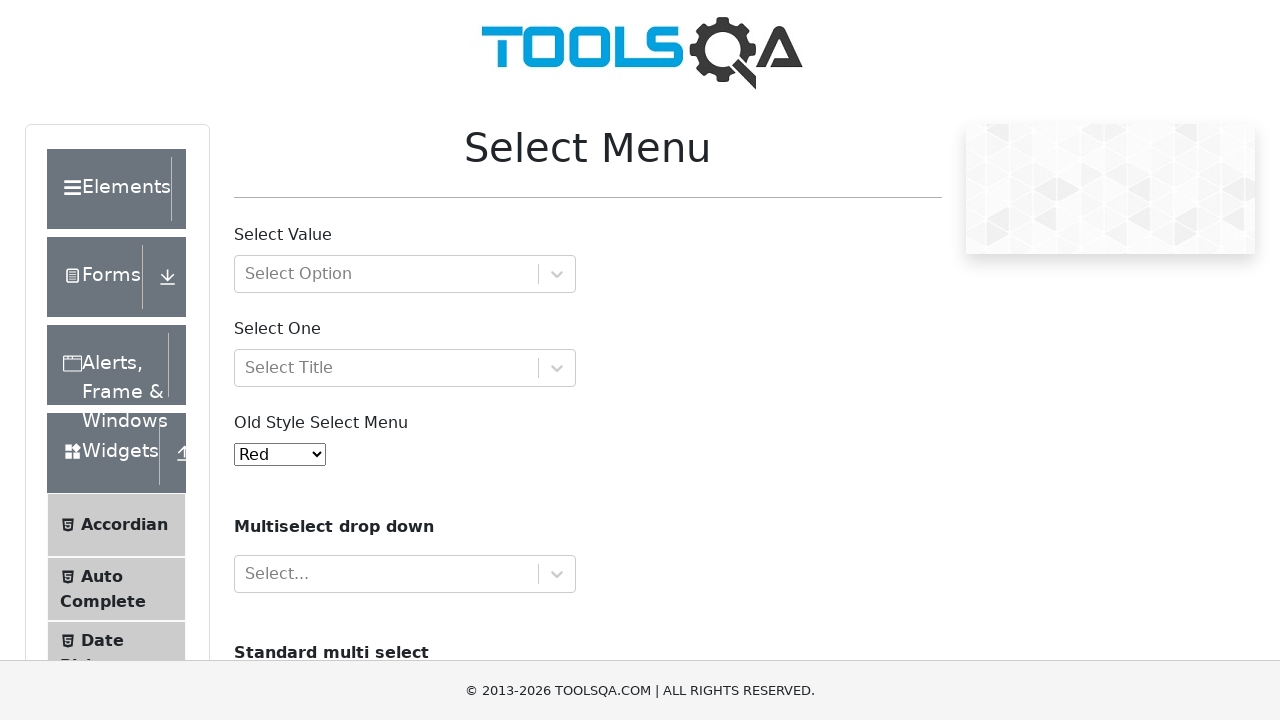

Retrieved selected option value from dropdown
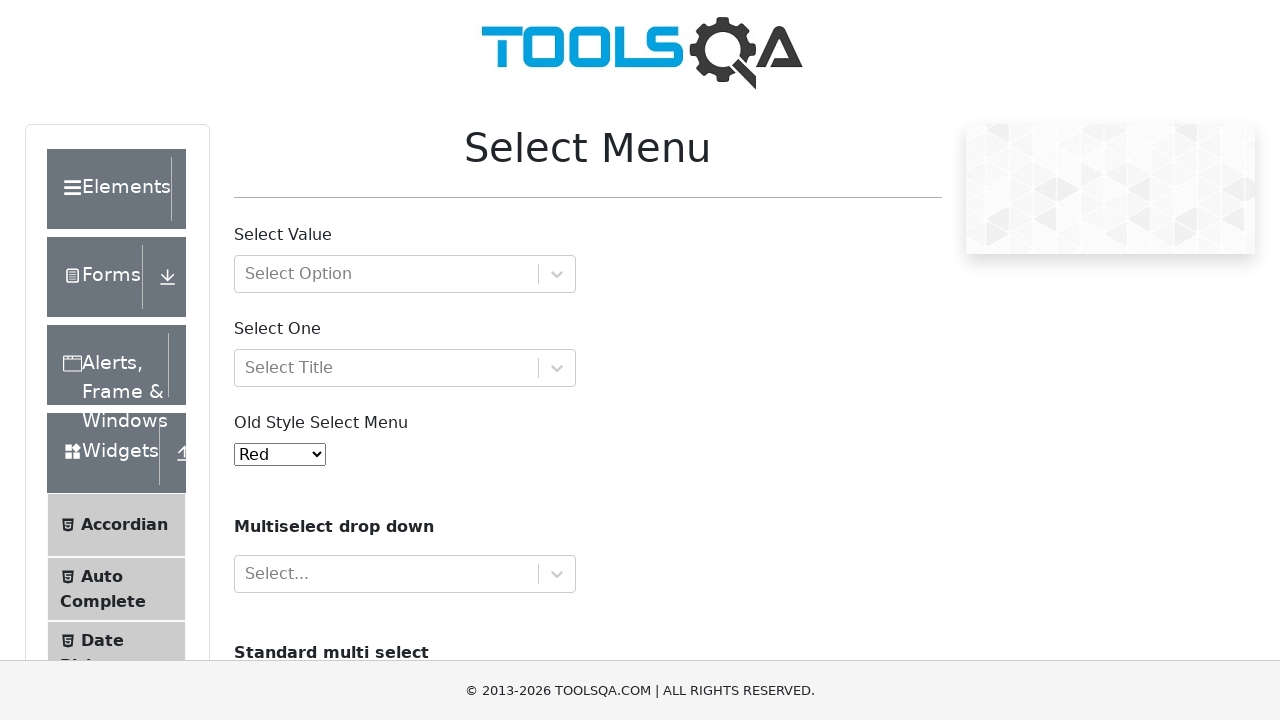

Verified that Red option is correctly selected
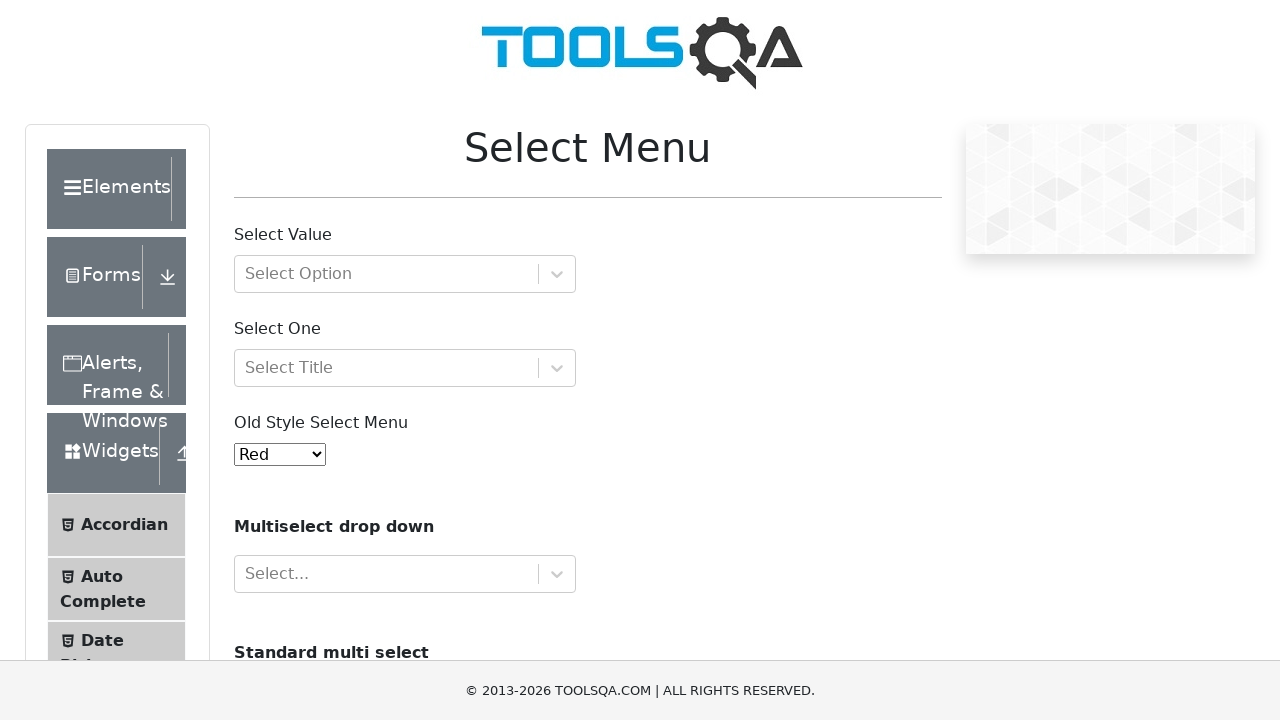

Selected White option by visible text label from dropdown on select#oldSelectMenu
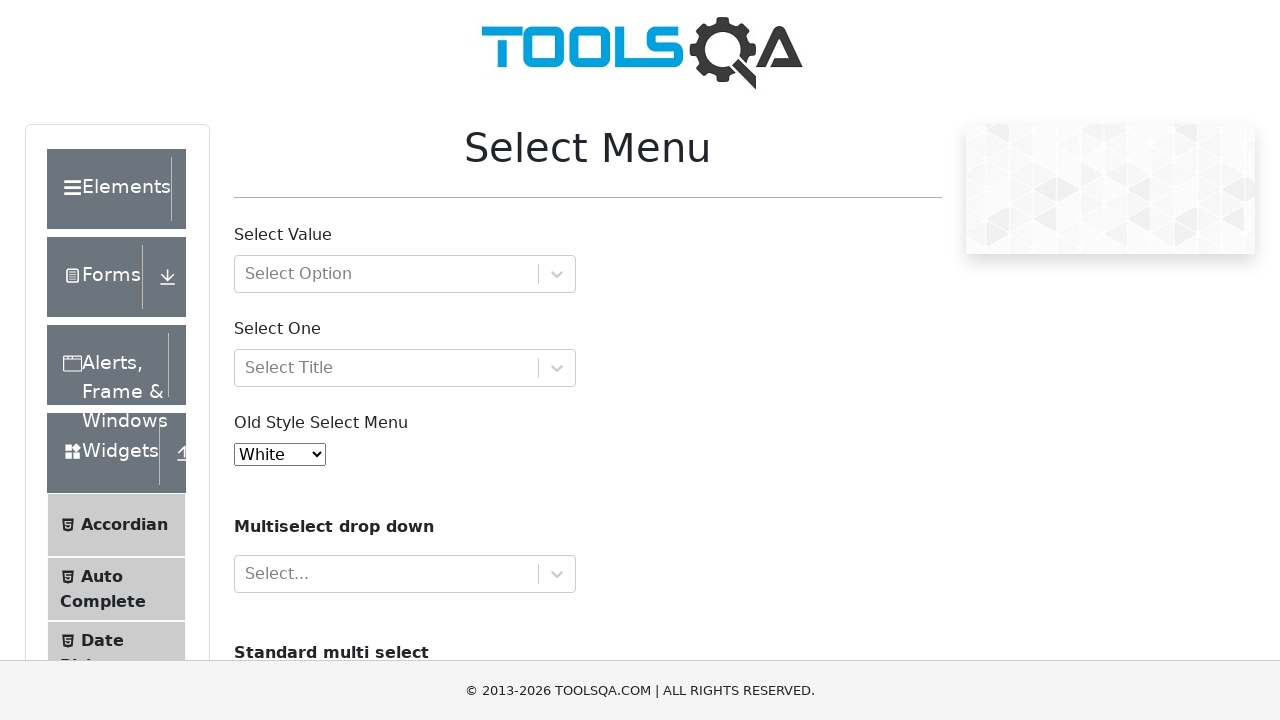

Retrieved selected option value from dropdown
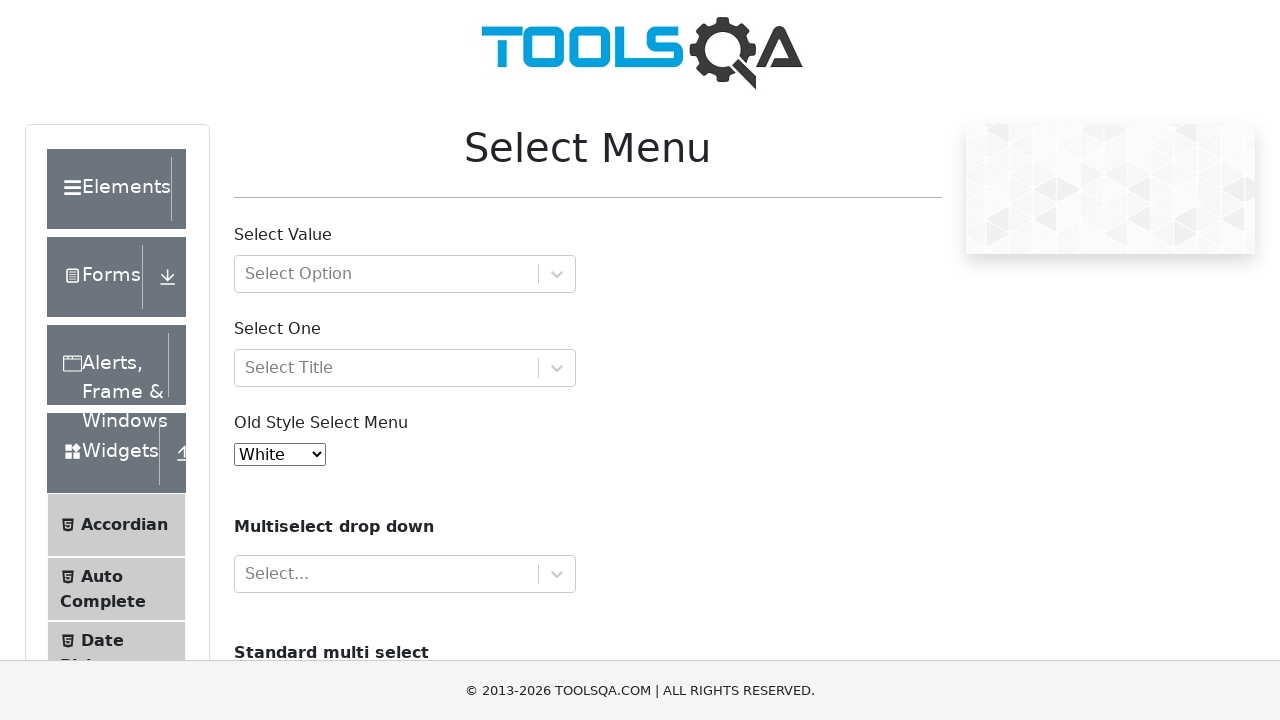

Verified that White option is correctly selected
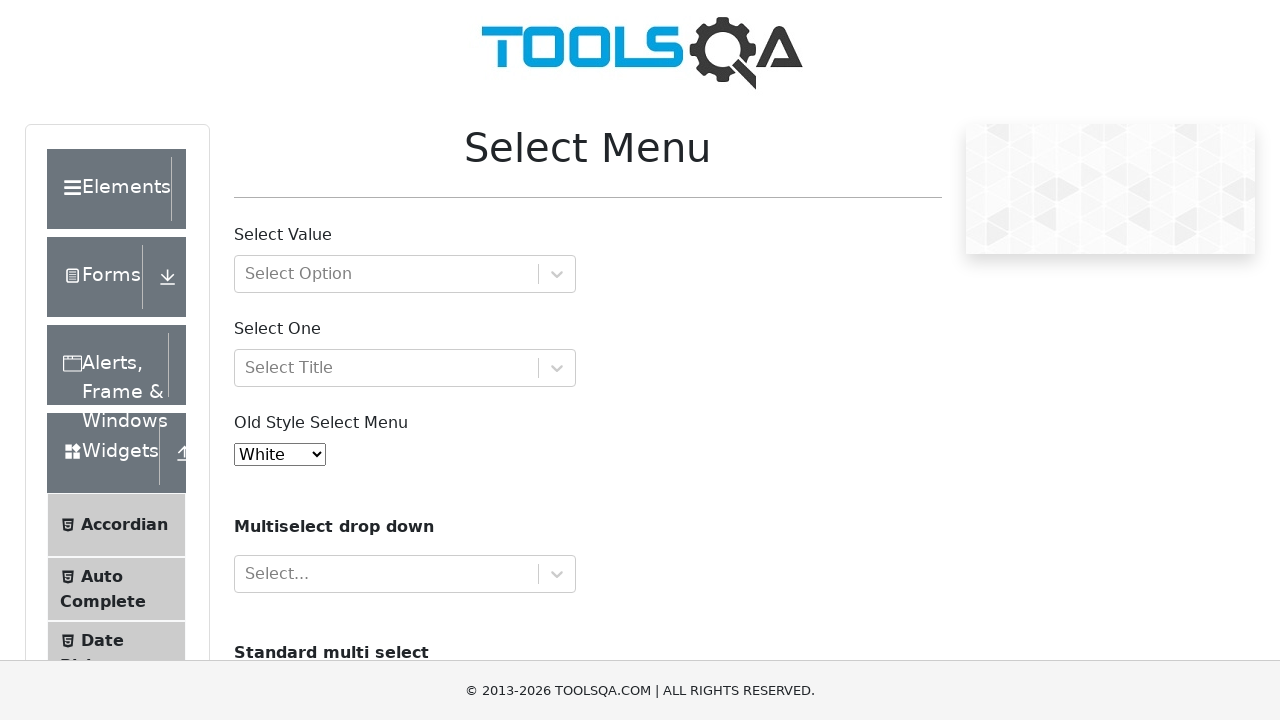

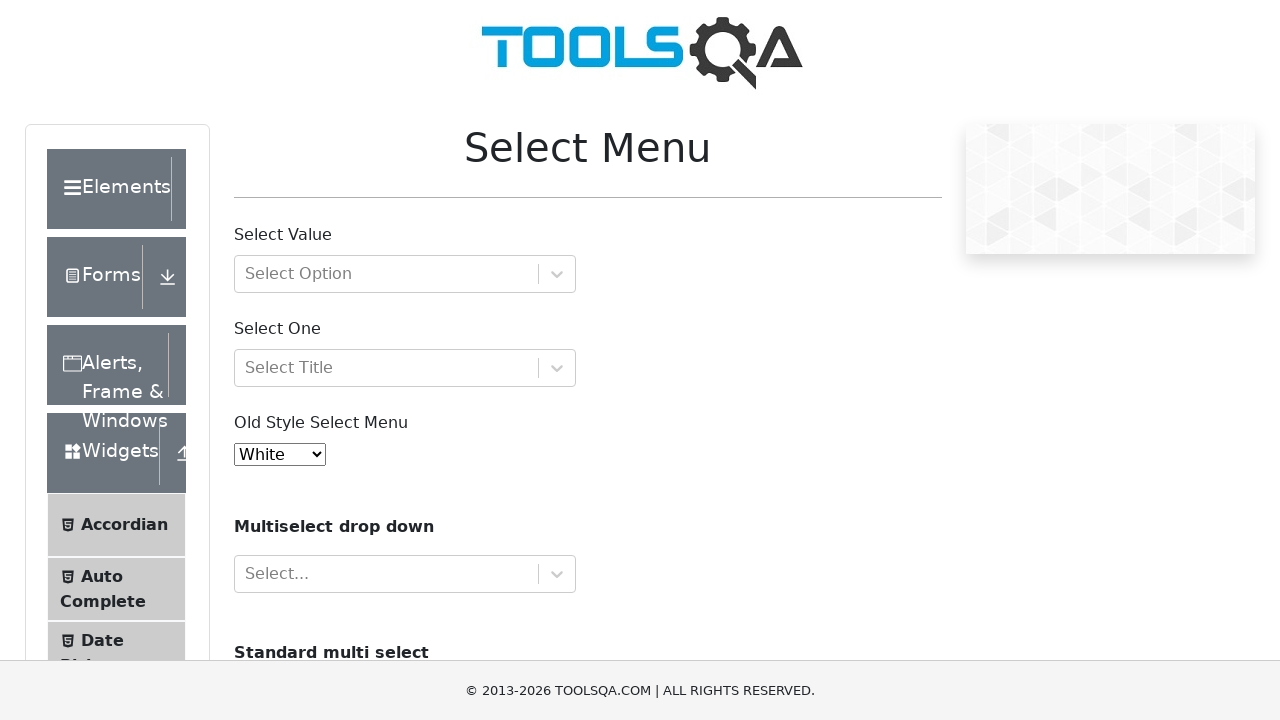